Tests browser window management by opening new tabs and windows from the DemoQA site, switching between them, and verifying the navigation works correctly.

Starting URL: https://demoqa.com

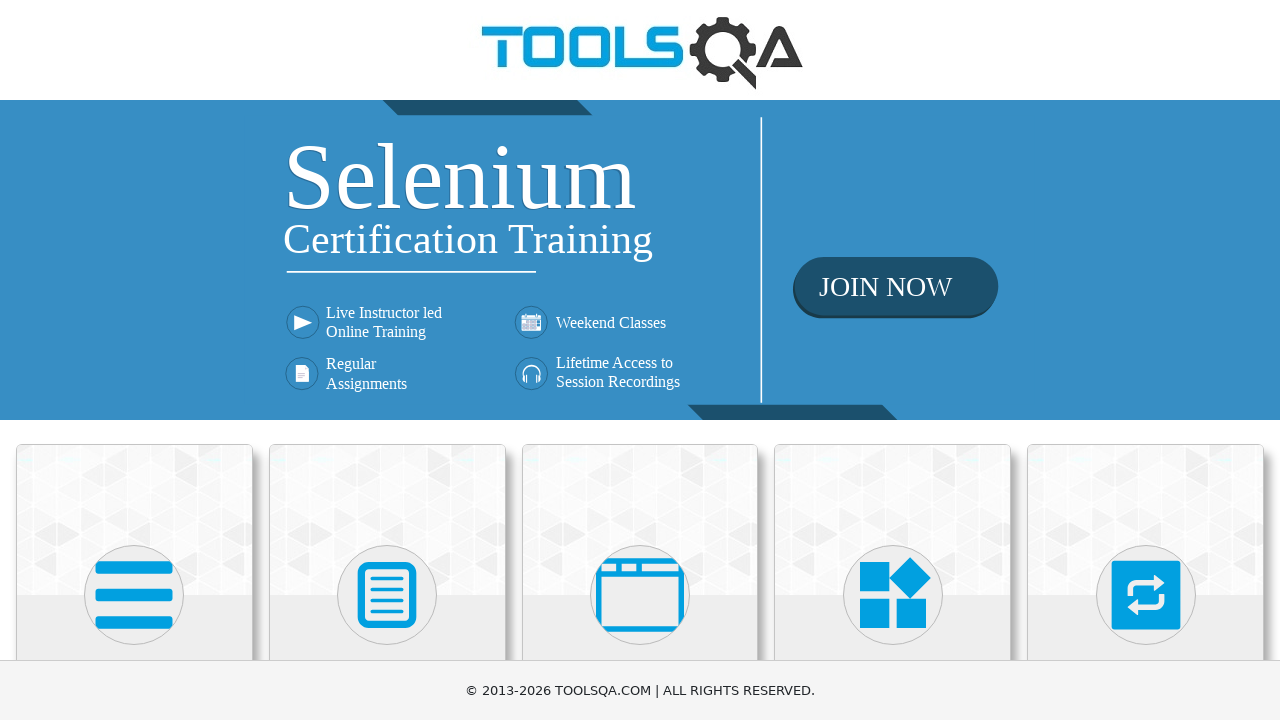

Clicked on 'Alerts, Frame & Windows' menu card at (640, 360) on xpath=//h5[text()='Alerts, Frame & Windows']
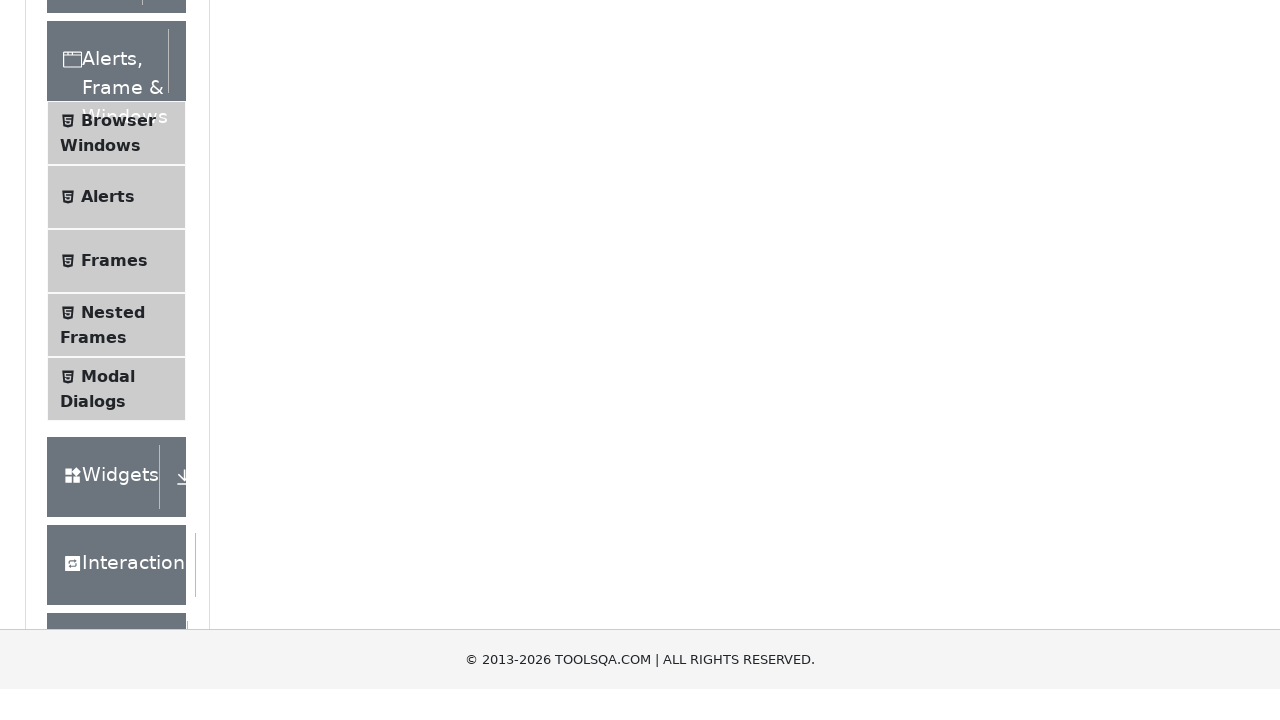

Clicked on 'Browser Windows' submenu at (118, 424) on xpath=//span[text()='Browser Windows']
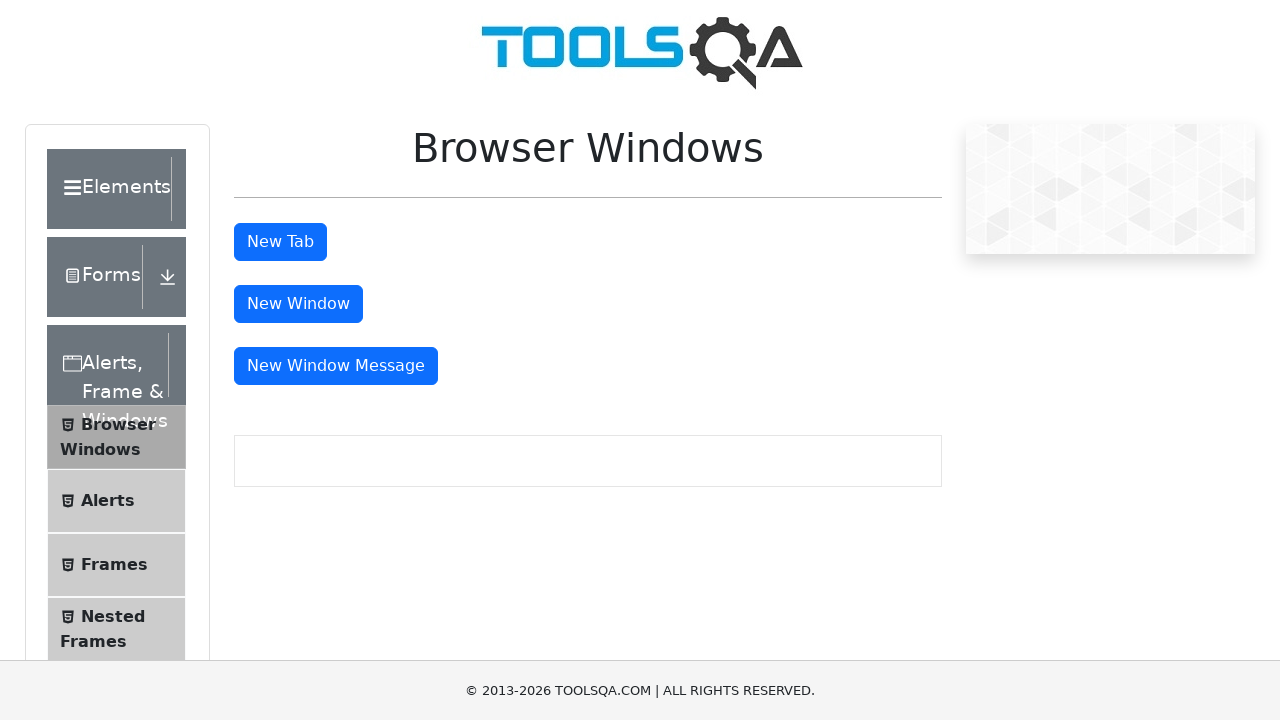

Clicked 'New Tab' button at (280, 242) on xpath=//button[text()='New Tab']
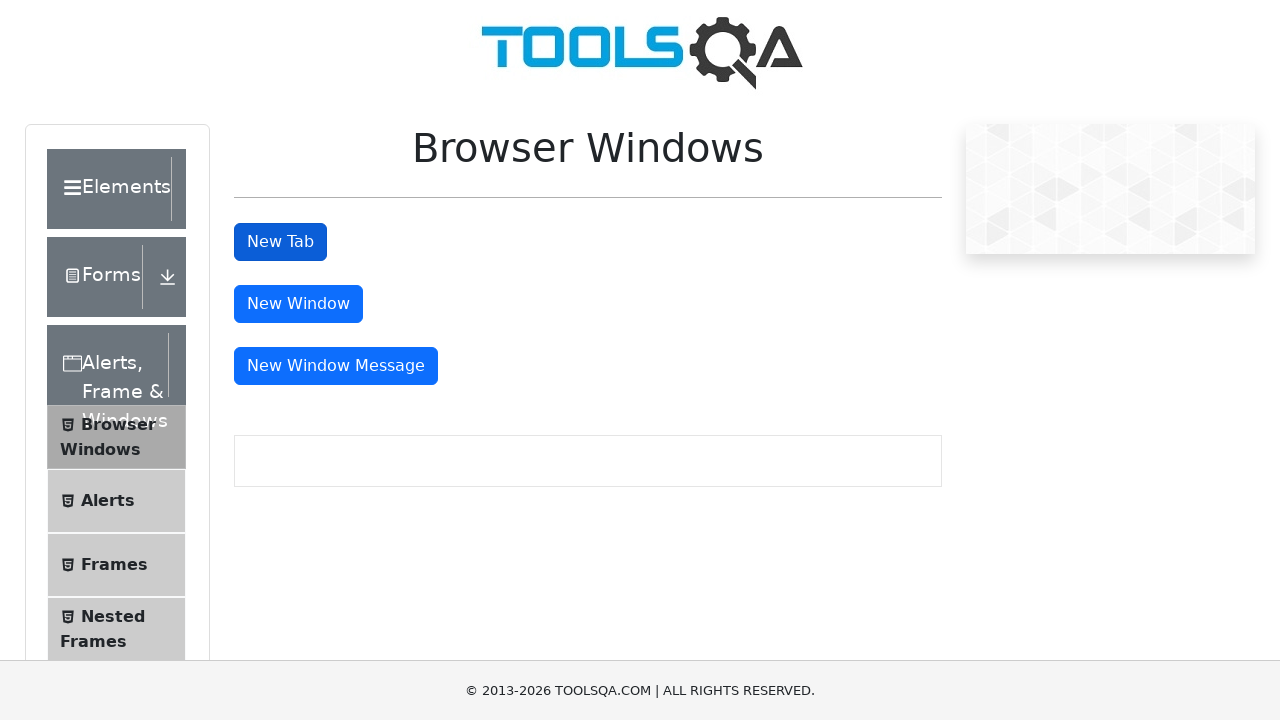

New tab opened and loaded
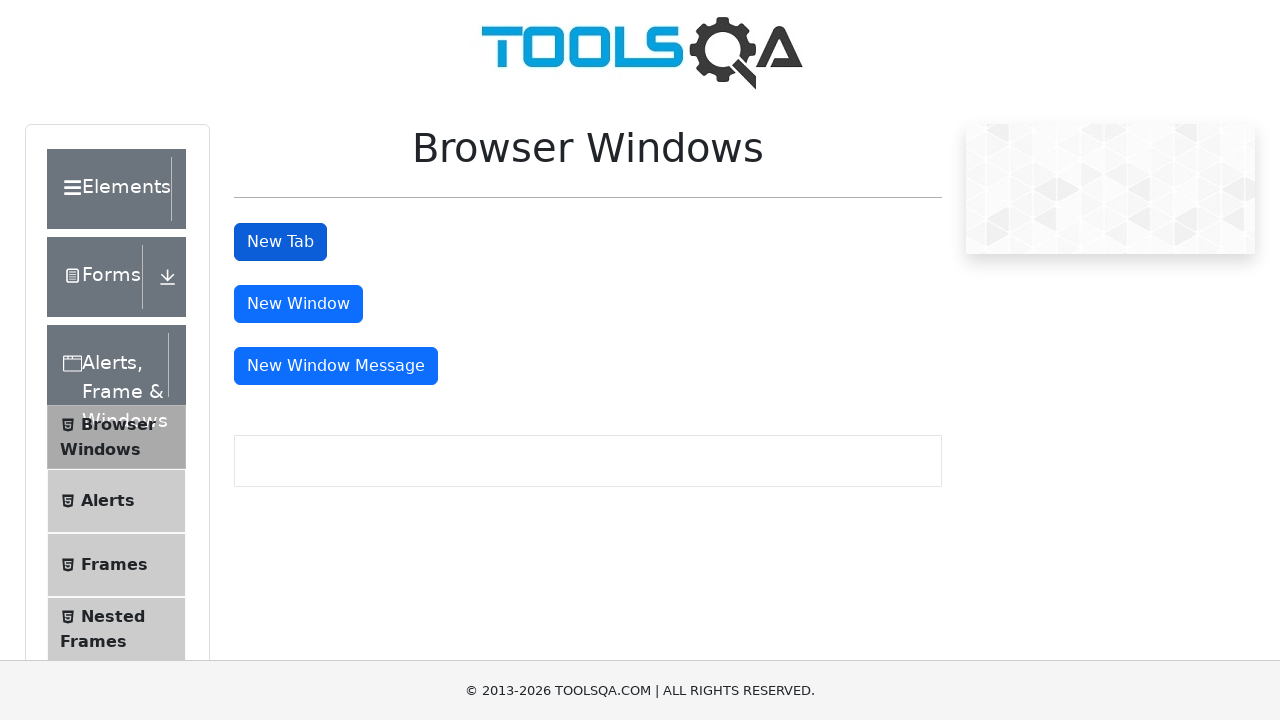

Closed the new tab
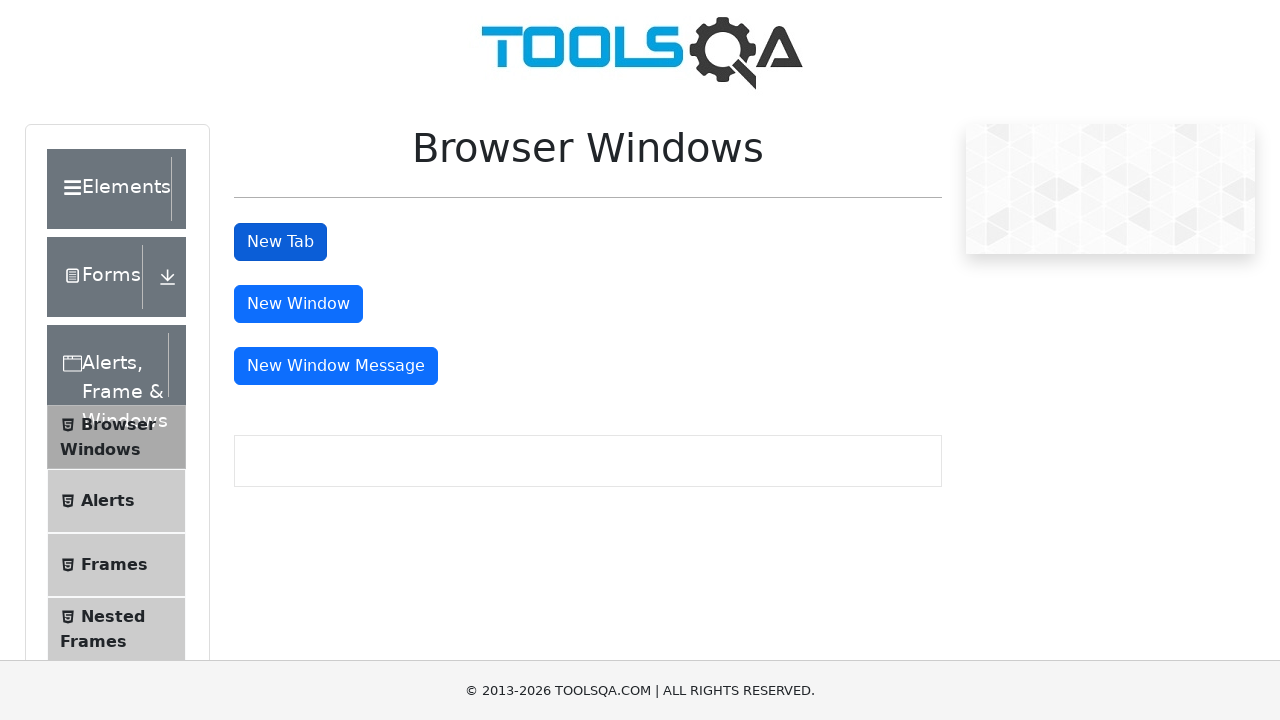

Navigated directly to browser-windows page at https://demoqa.com/browser-windows
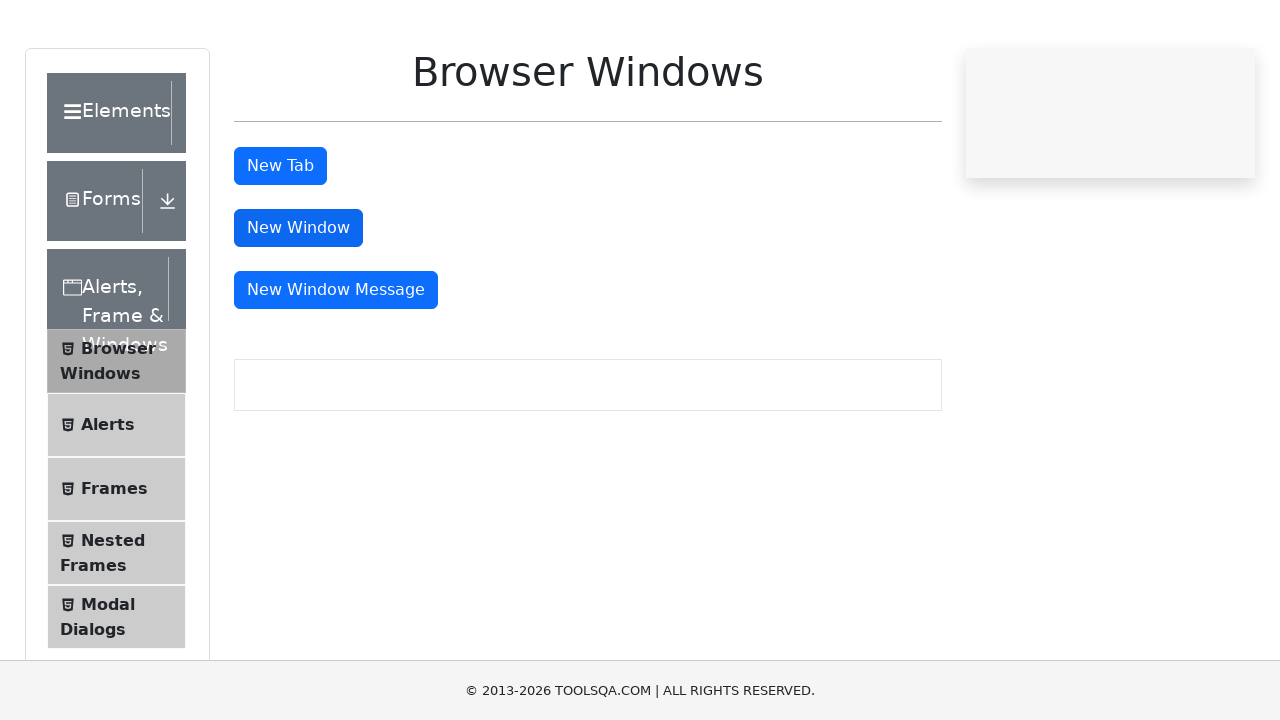

Clicked 'New Window' button at (298, 304) on xpath=//button[text()='New Window']
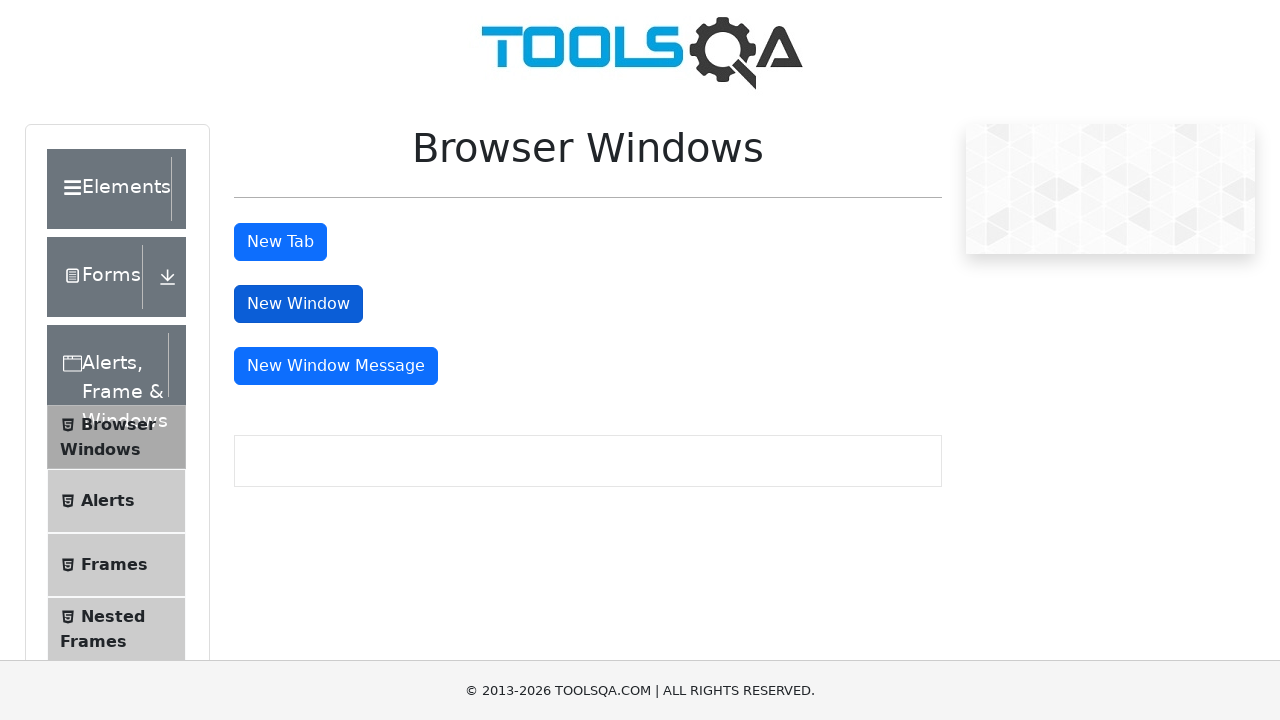

New window opened and loaded
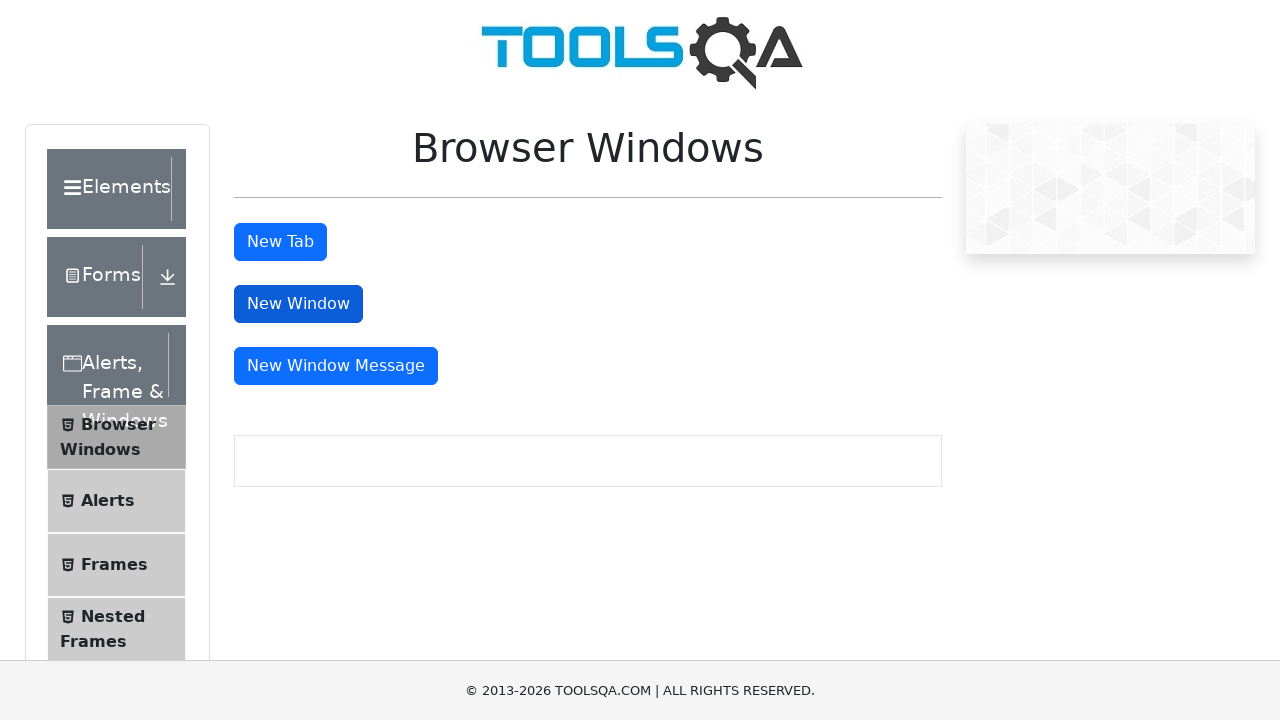

Closed the new window
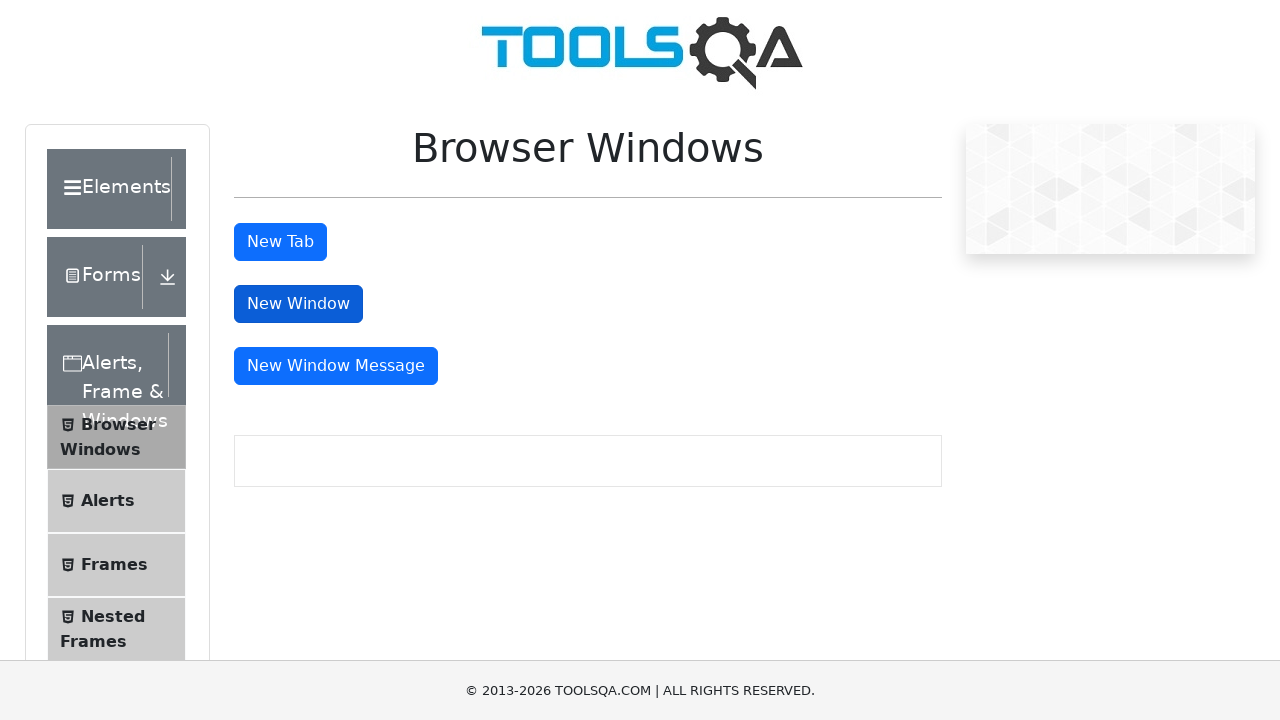

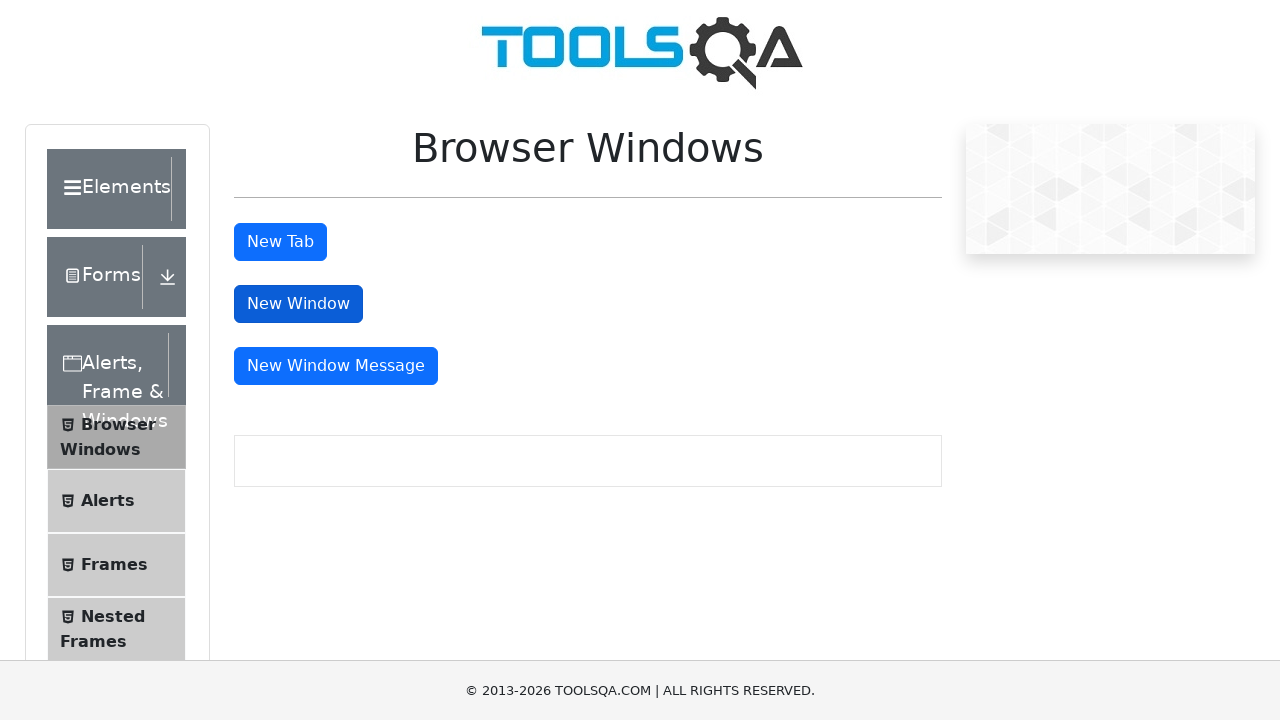